Tests navigation on the Python.org website by clicking the Donate link

Starting URL: https://www.python.org/

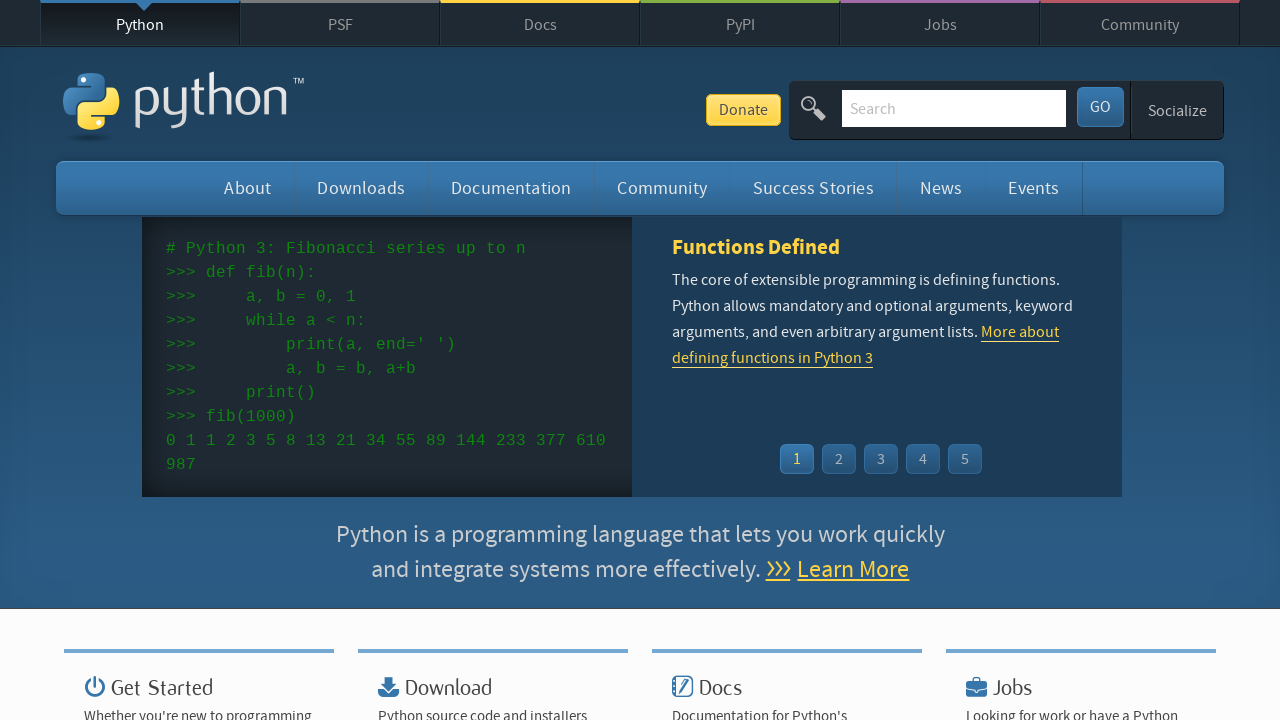

Clicked the Donate link on Python.org at (743, 110) on text=Donate
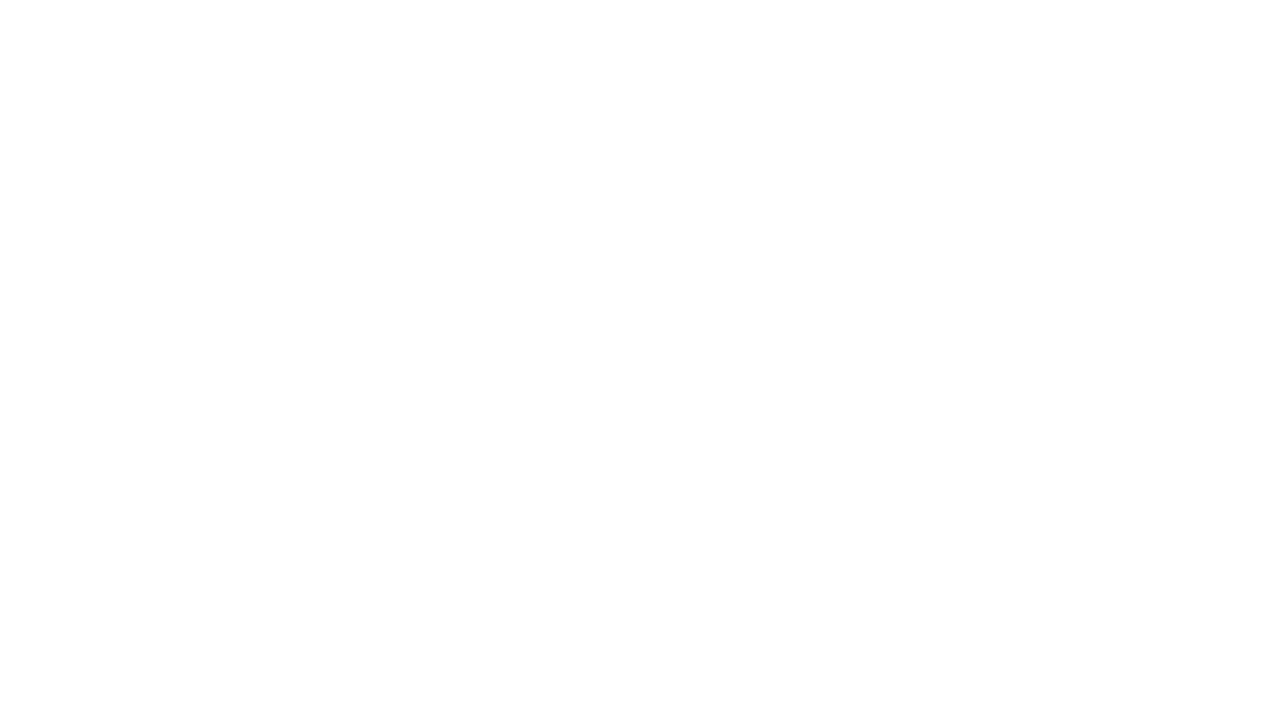

Donate page loaded successfully
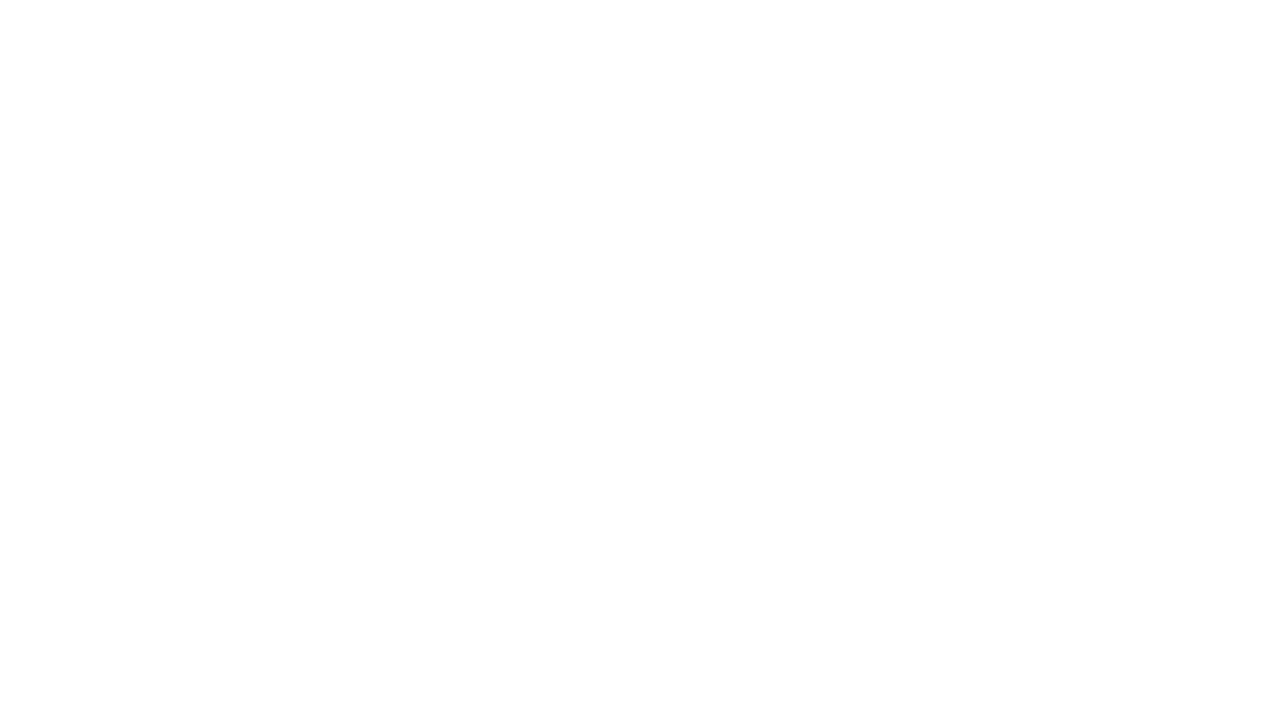

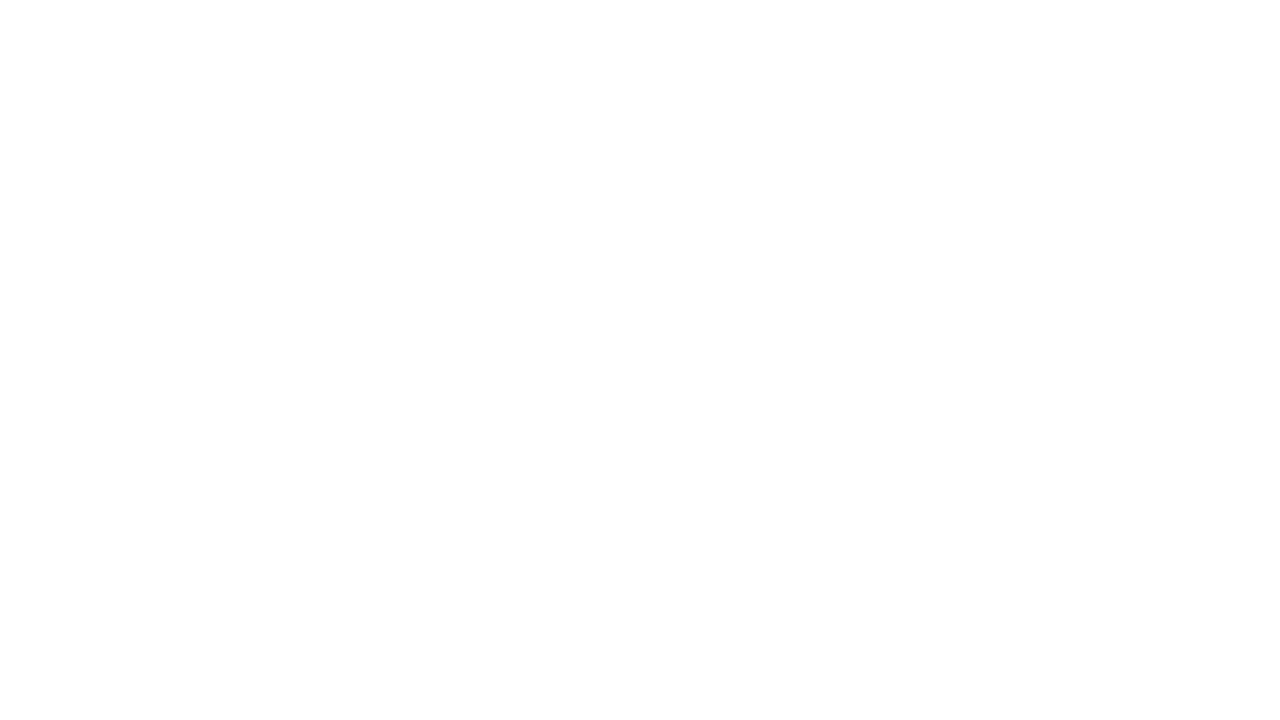